Tests JavaScript confirm box alert handling by clicking a button that triggers an alert and then interacting with the alert dialog

Starting URL: https://chandanachaitanya.github.io/selenium-practice-site/

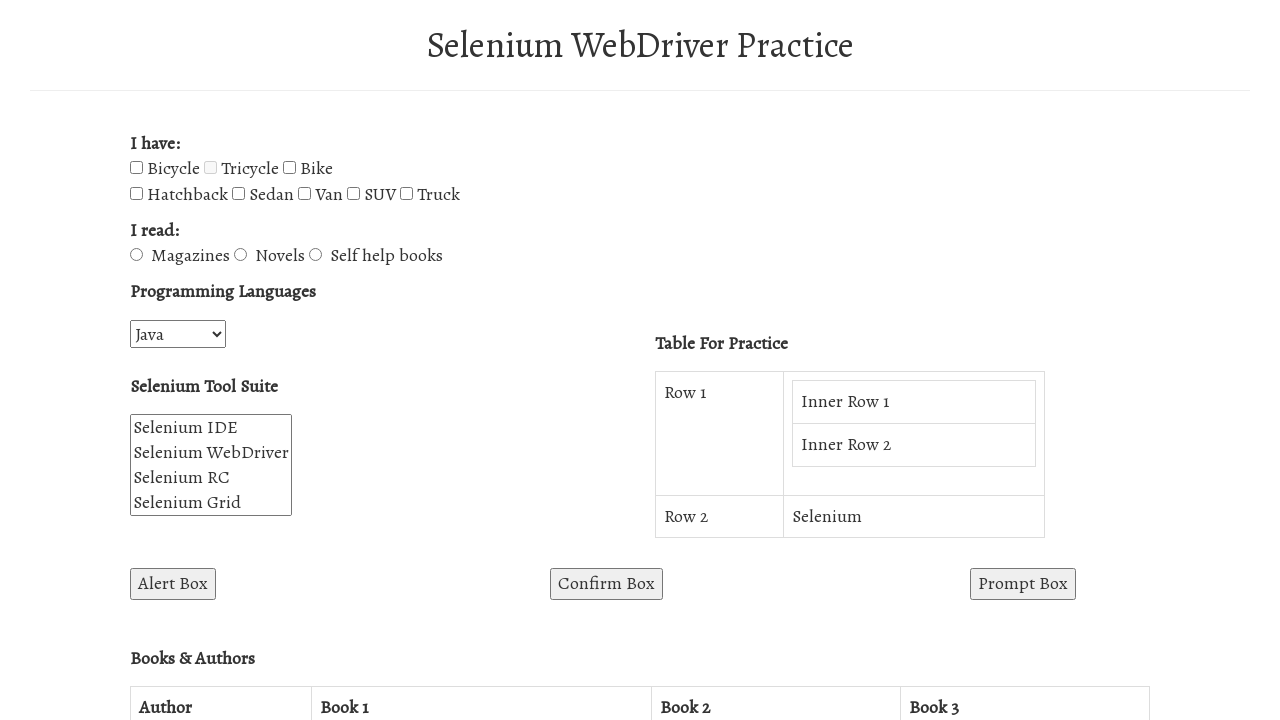

Set up dialog handler to accept JavaScript alerts
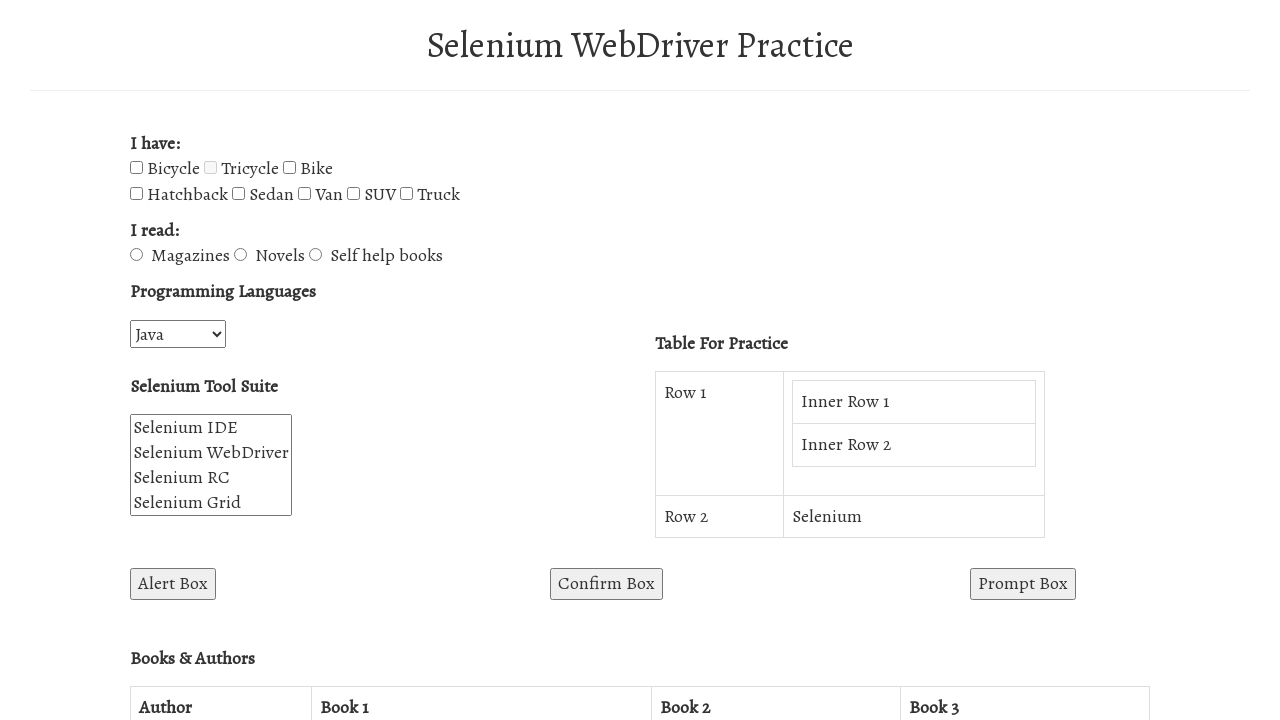

Clicked confirm box button to trigger alert dialog at (606, 584) on #confirmBox
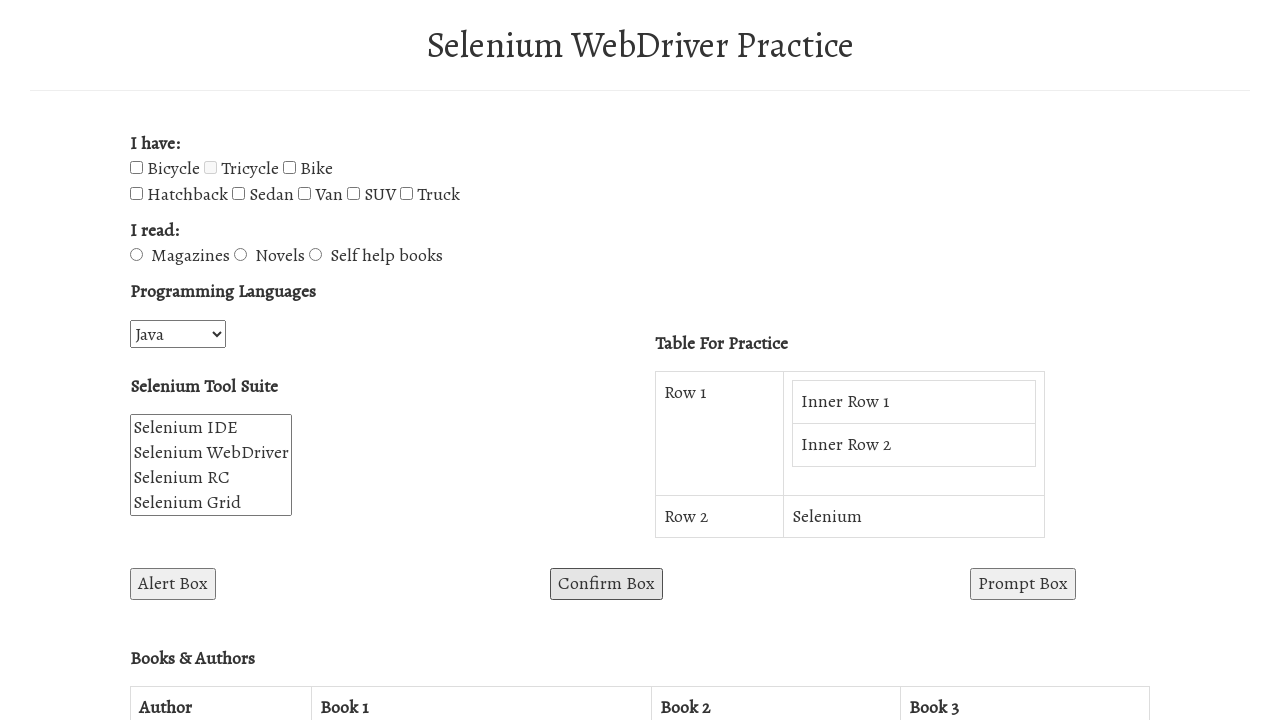

Waited for dialog interaction to complete
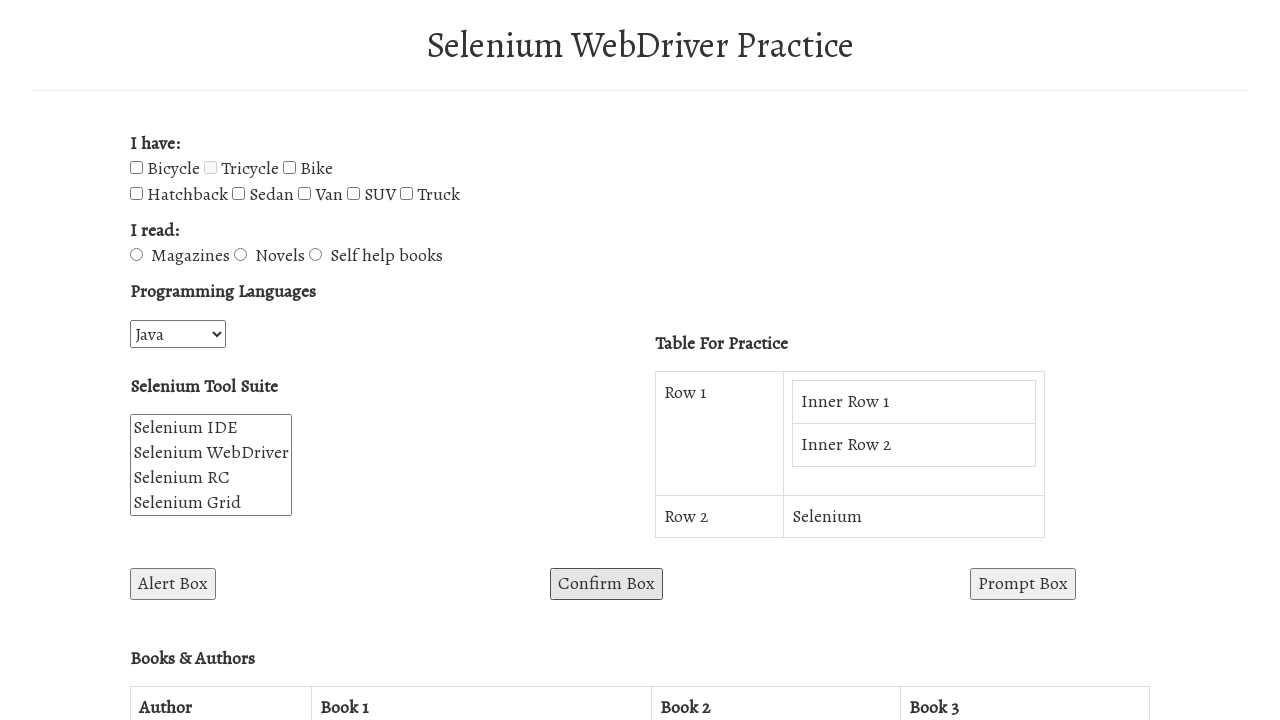

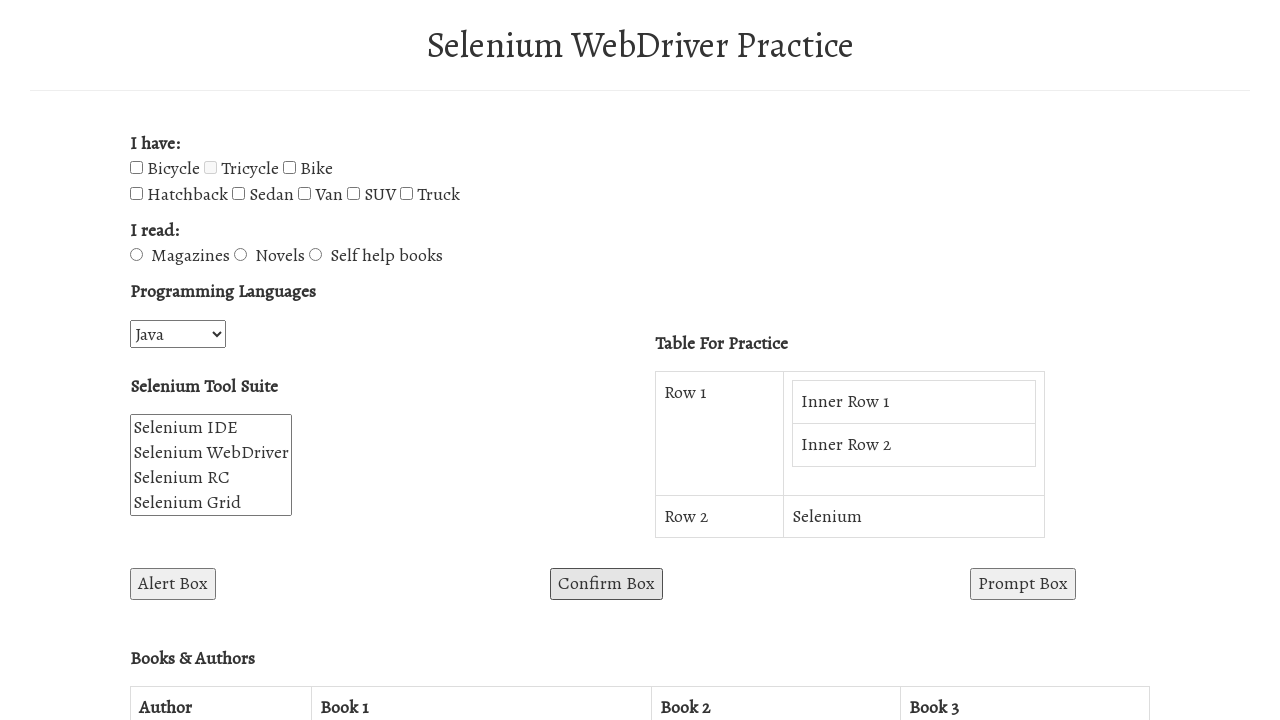